Navigates to a Selenium practice website and clicks on an alert button to trigger a JavaScript alert dialog

Starting URL: http://omayo.blogspot.com/

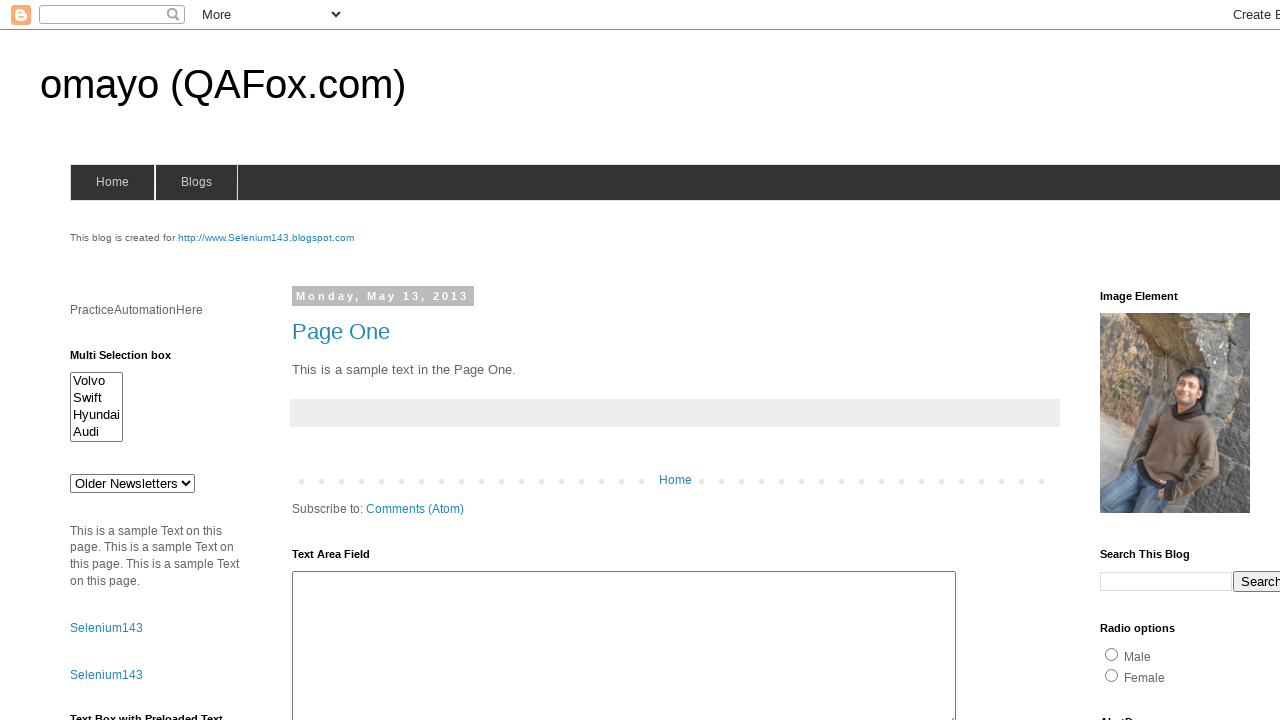

Clicked the alert button to trigger JavaScript alert dialog at (1154, 361) on #alert1
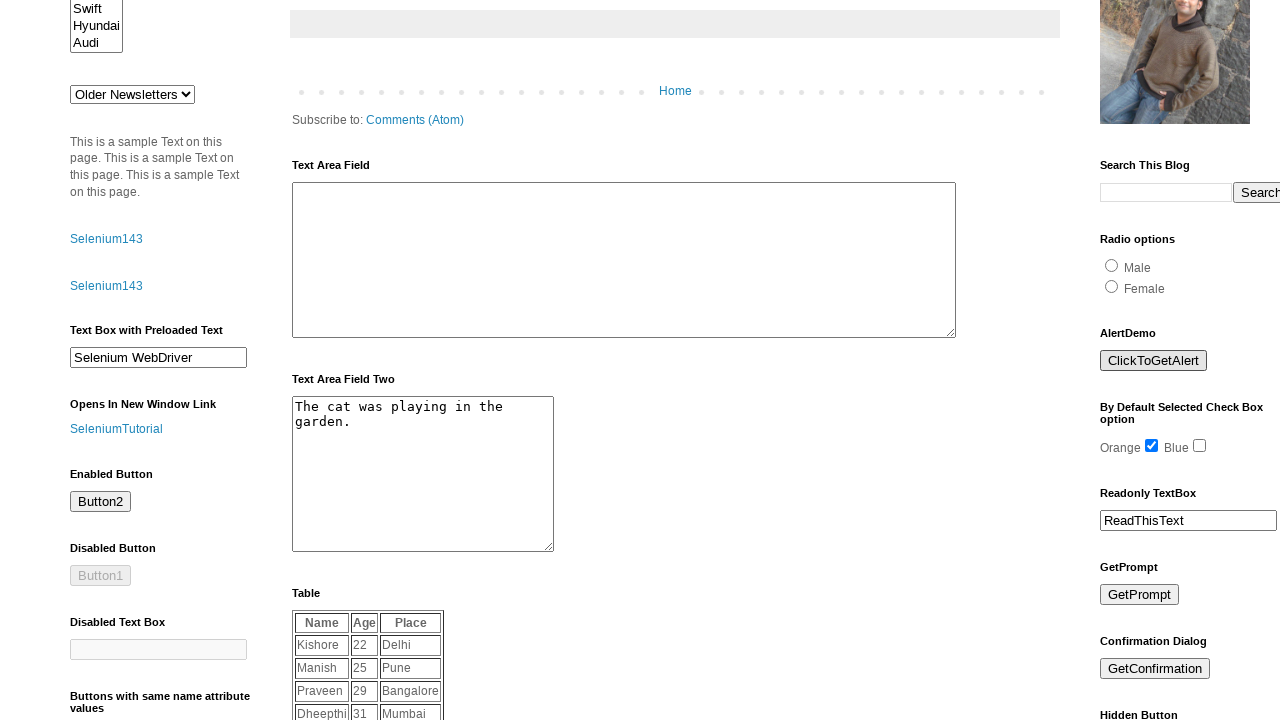

Set up dialog handler to accept the alert
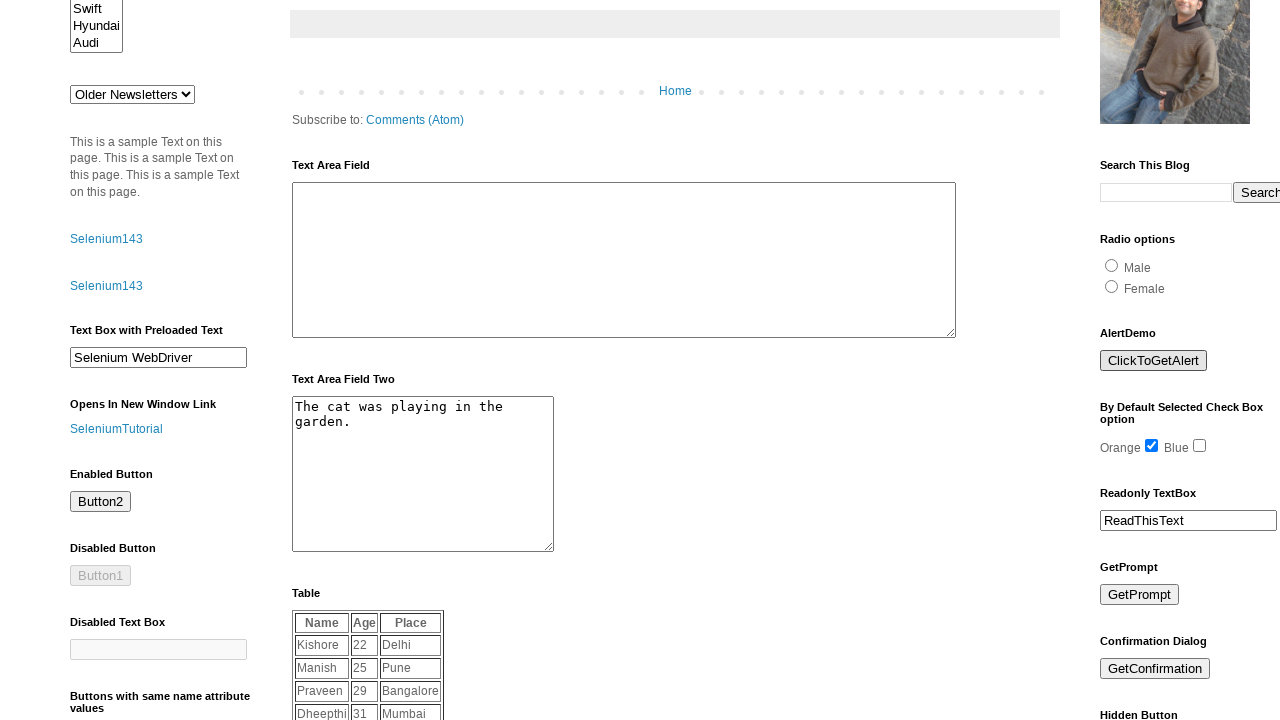

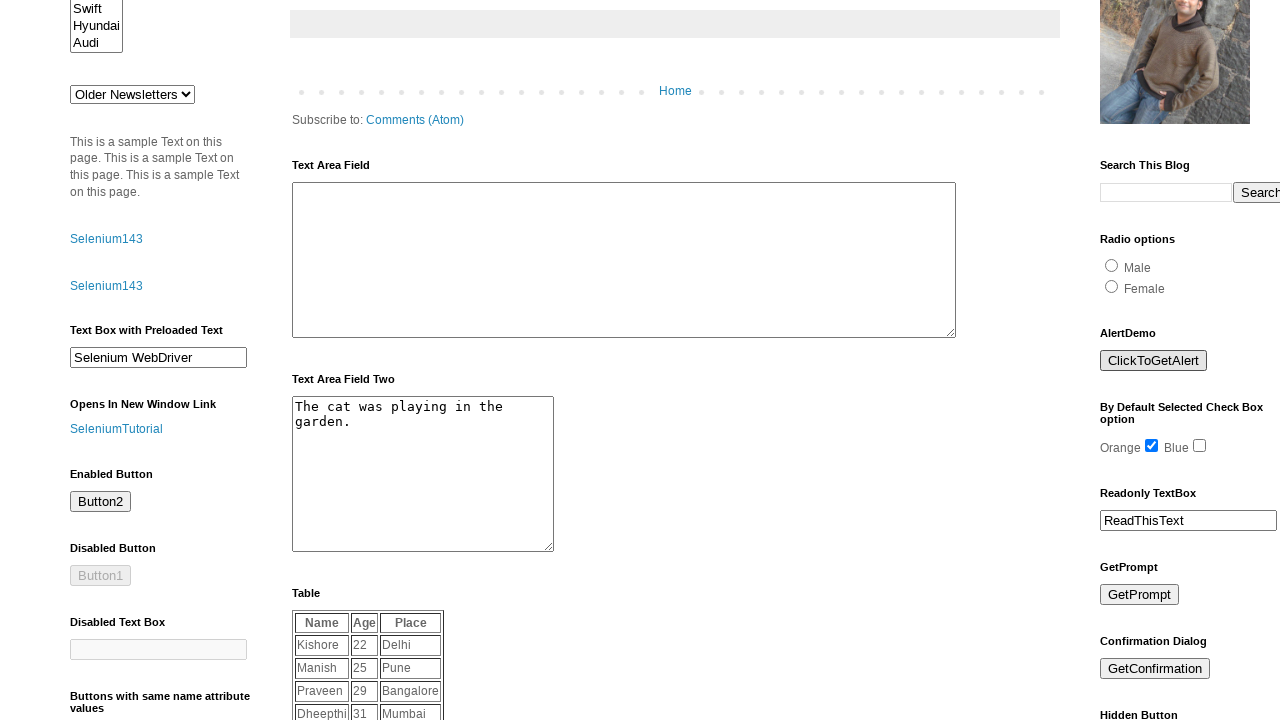